Tests jQuery UI custom dropdown by selecting multiple number values (2, 3, 9, 16, 19) and verifying each selection is displayed correctly.

Starting URL: https://jqueryui.com/resources/demos/selectmenu/default.html

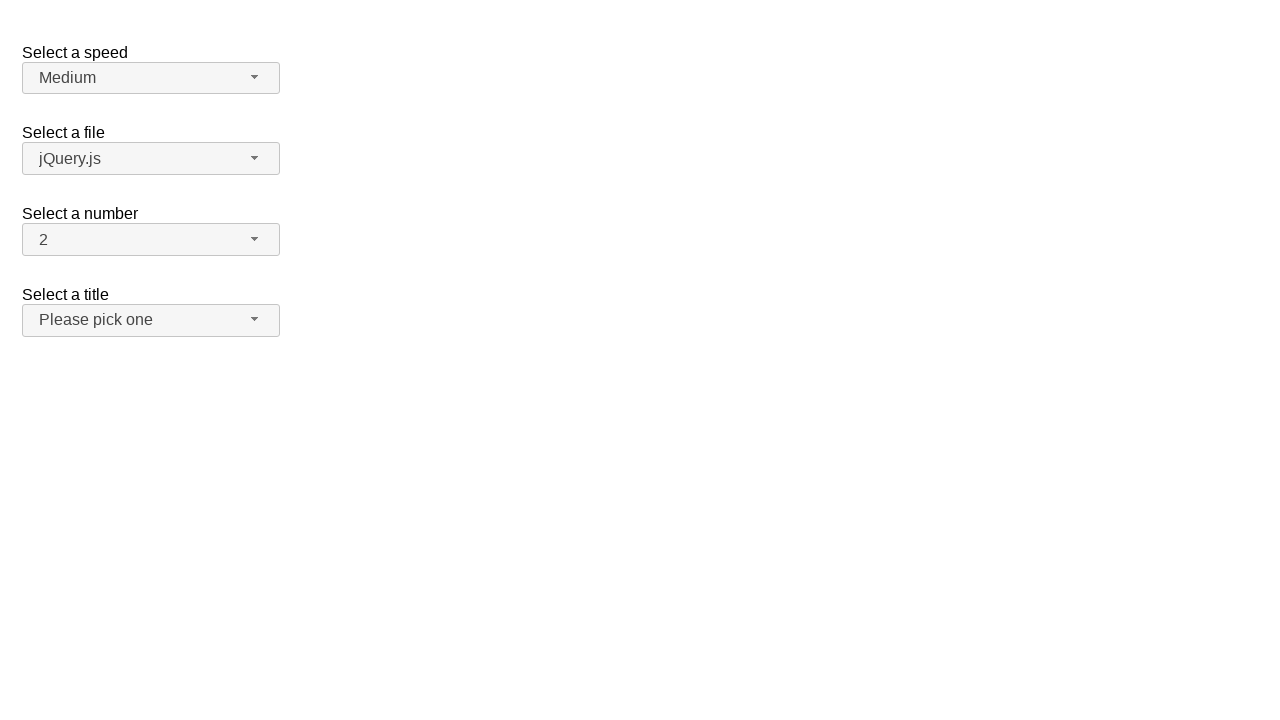

Clicked number dropdown button to open menu at (151, 240) on xpath=//span[@id='number-button']
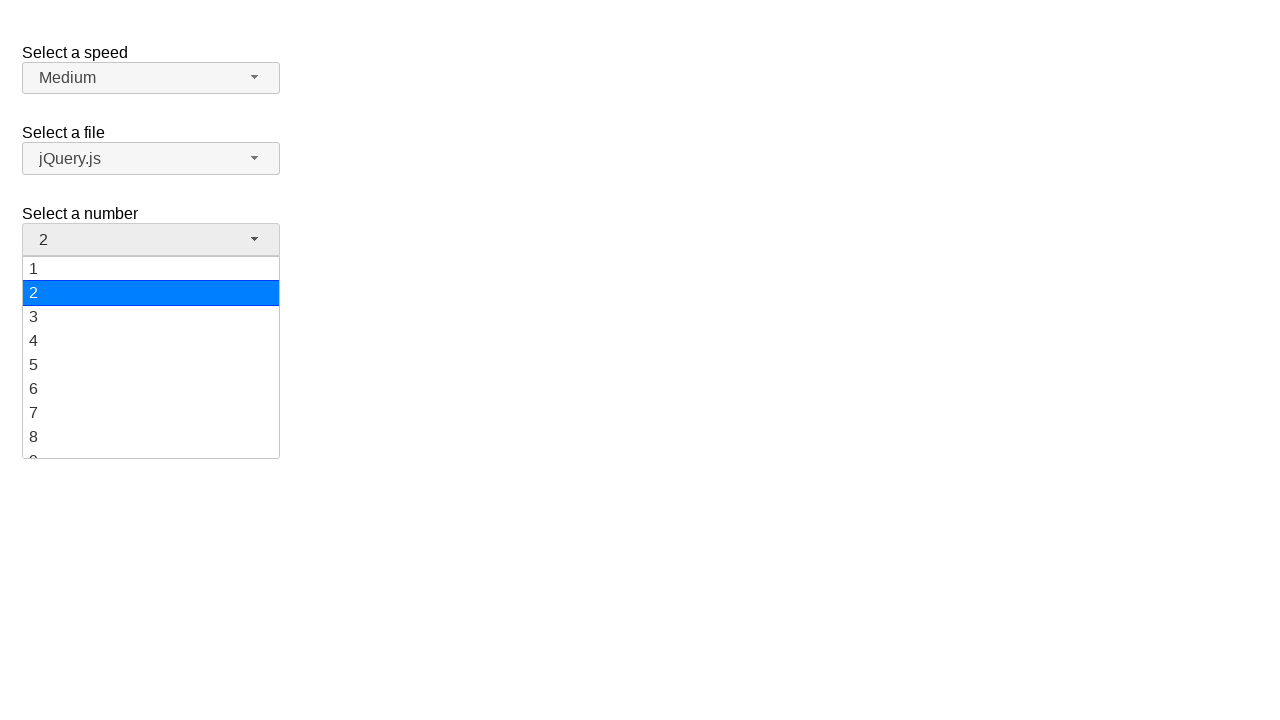

Dropdown menu appeared with number options
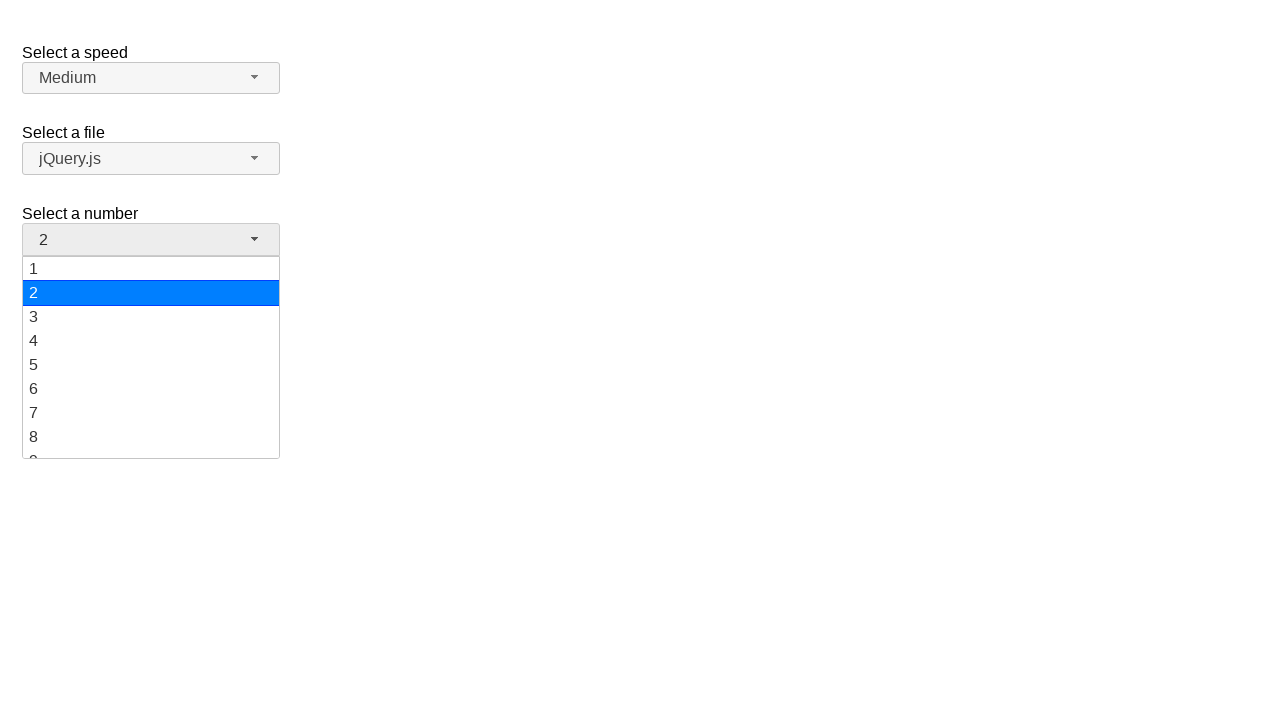

Selected number '2' from dropdown menu at (151, 293) on xpath=//ul[@id='number-menu']/li/div[text()='2']
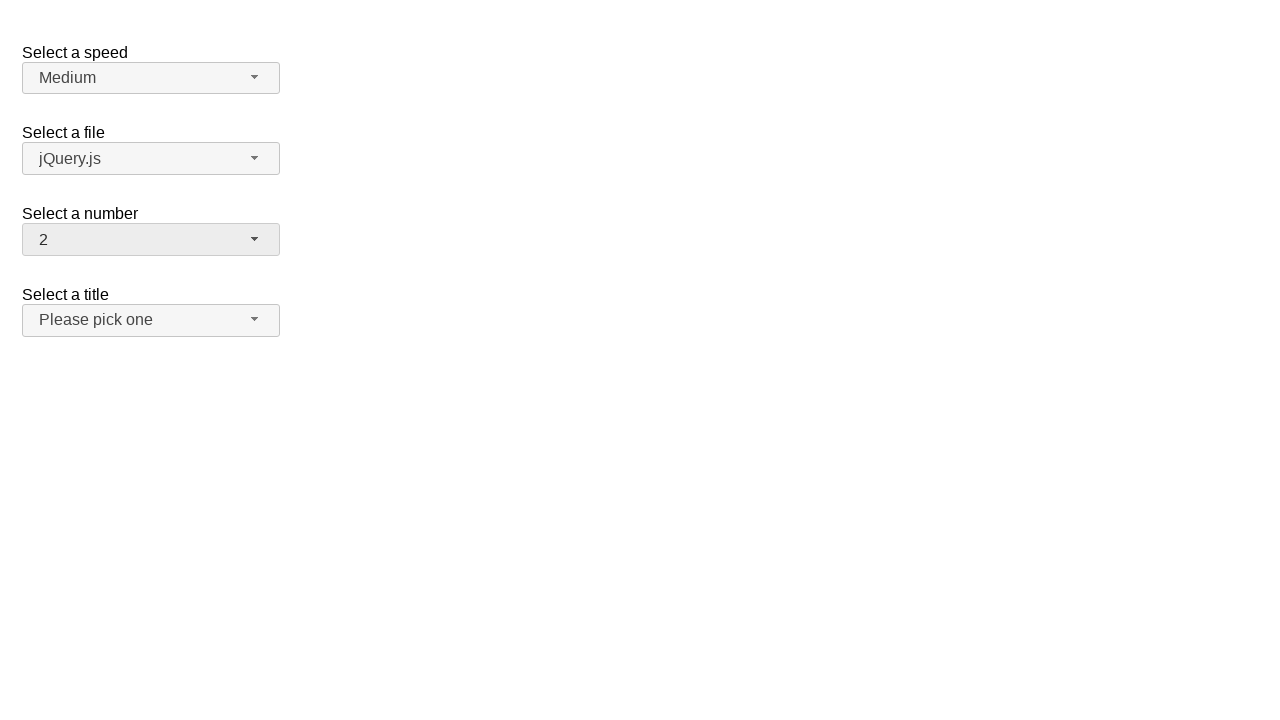

Verified that '2' is displayed as selected value
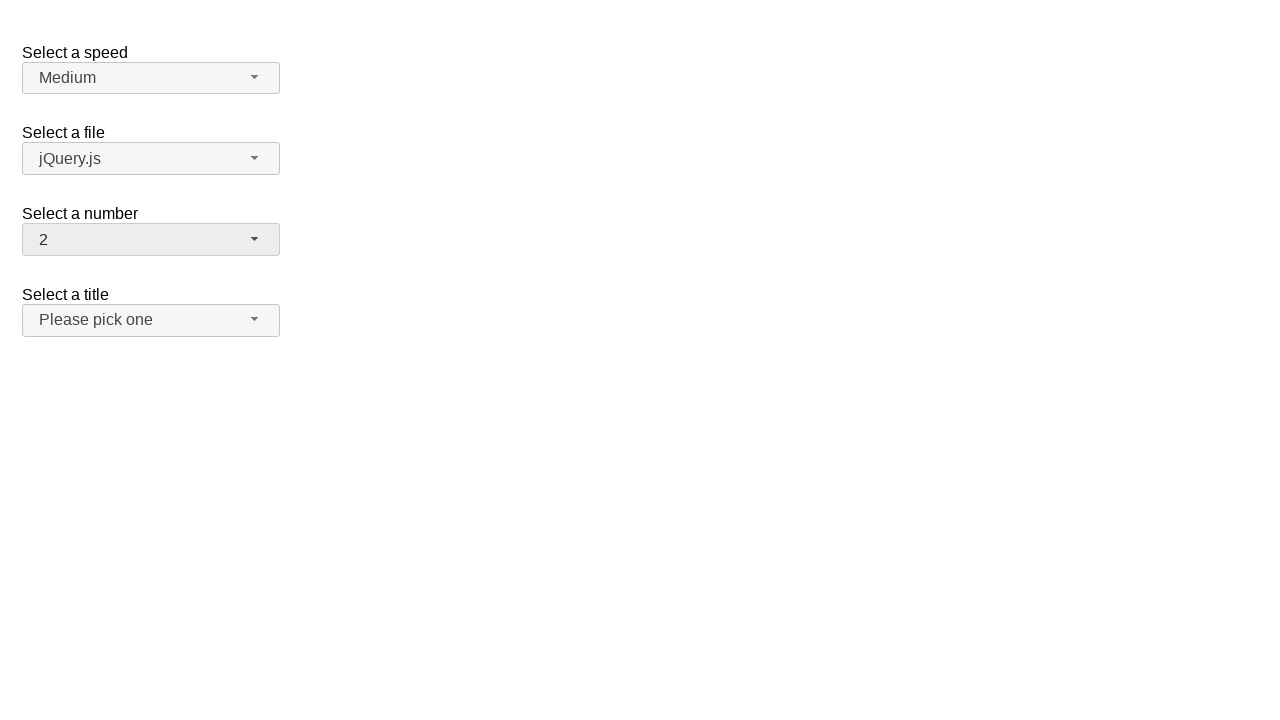

Clicked number dropdown button to open menu at (151, 240) on xpath=//span[@id='number-button']
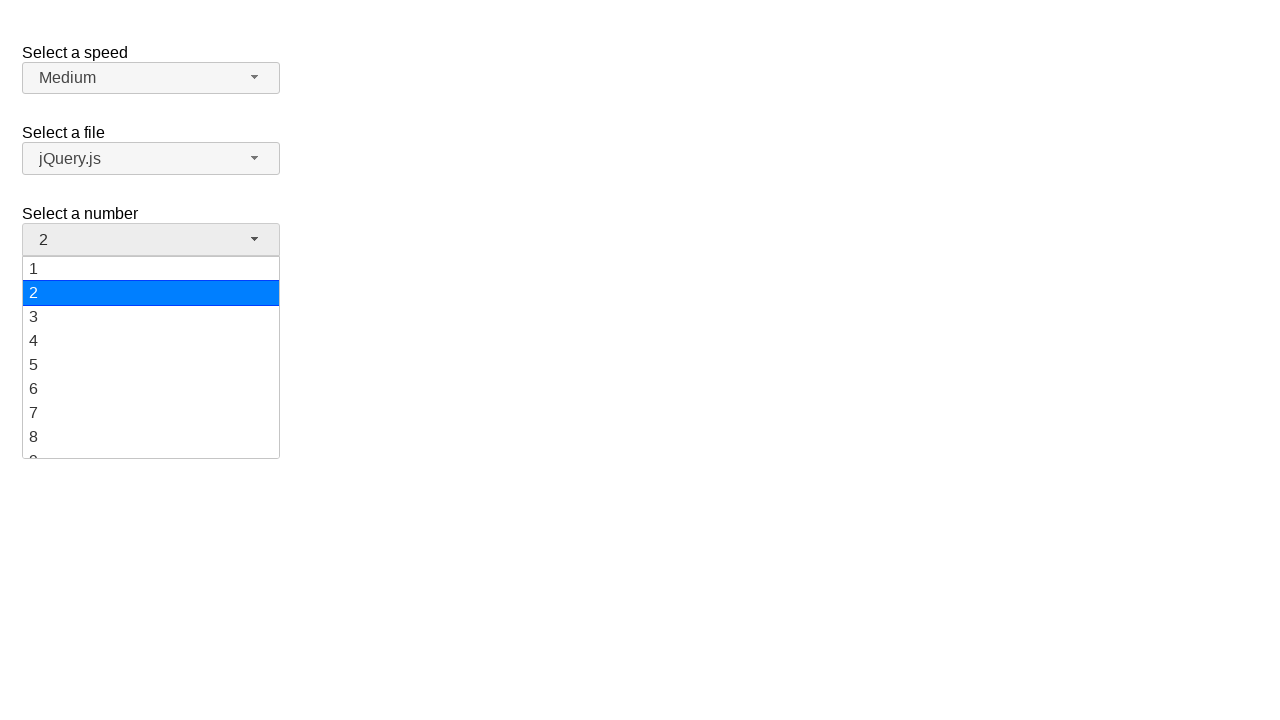

Dropdown menu appeared with number options
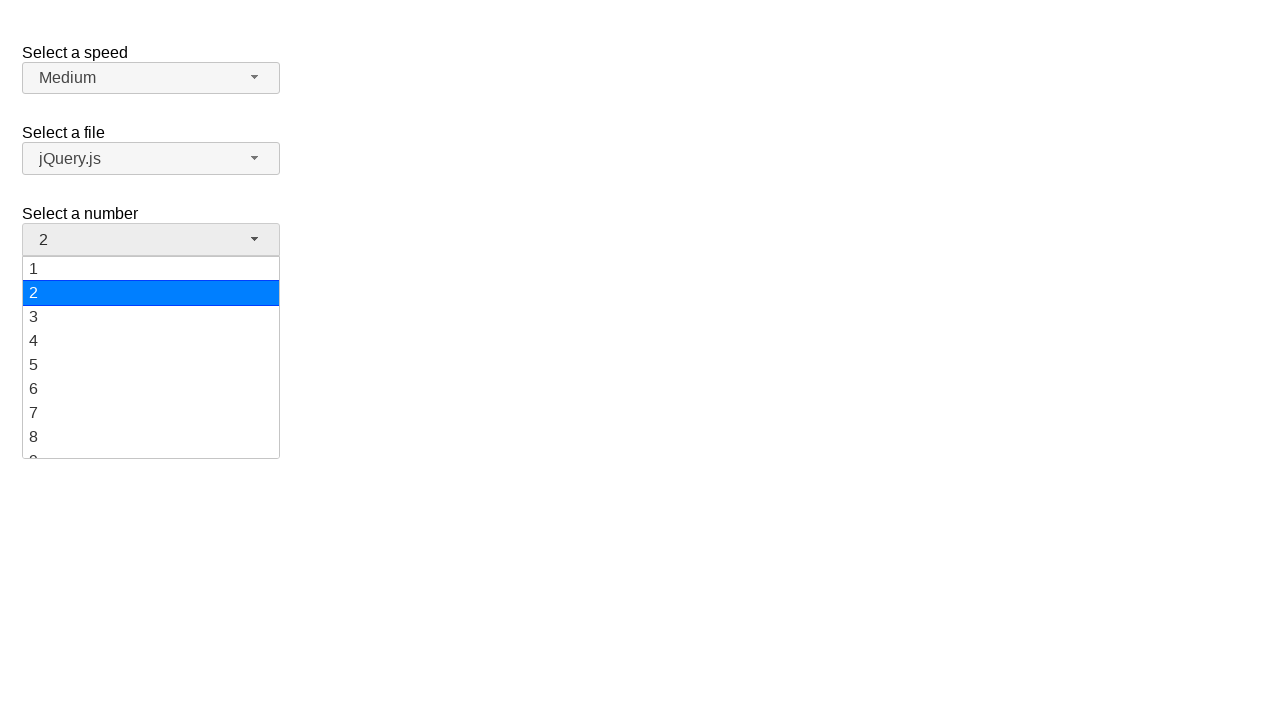

Selected number '3' from dropdown menu at (151, 317) on xpath=//ul[@id='number-menu']/li/div[text()='3']
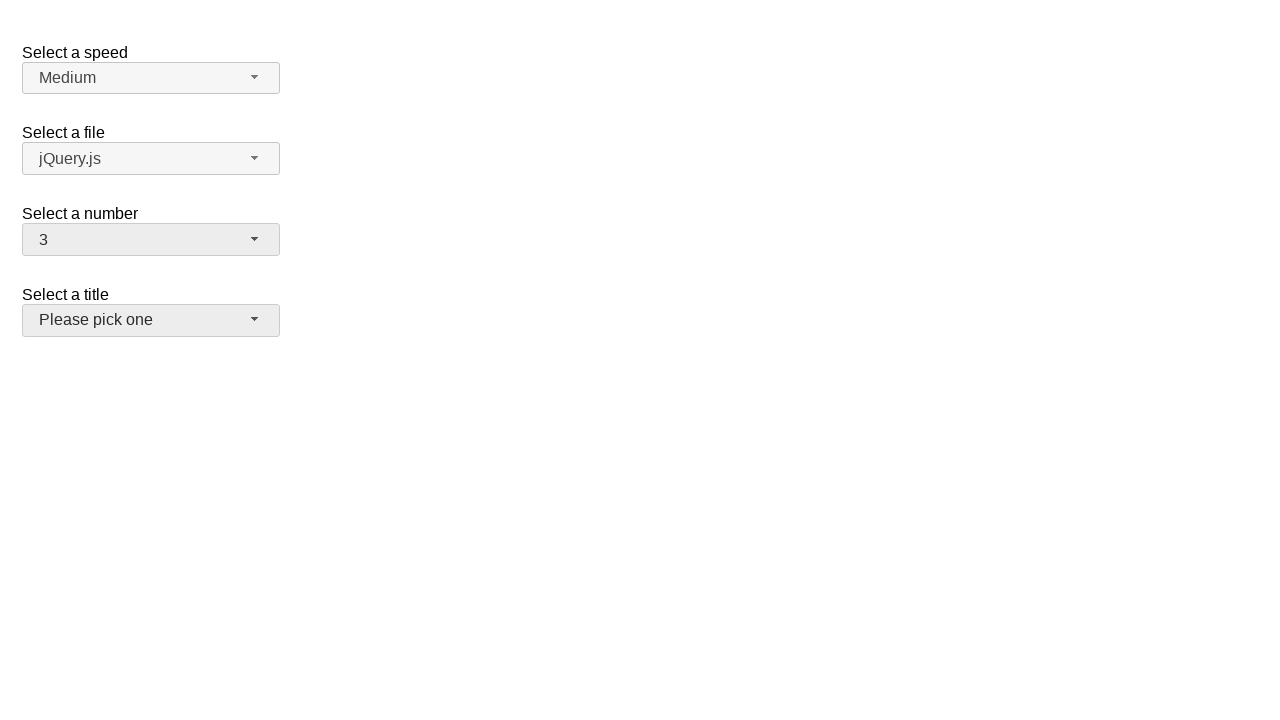

Verified that '3' is displayed as selected value
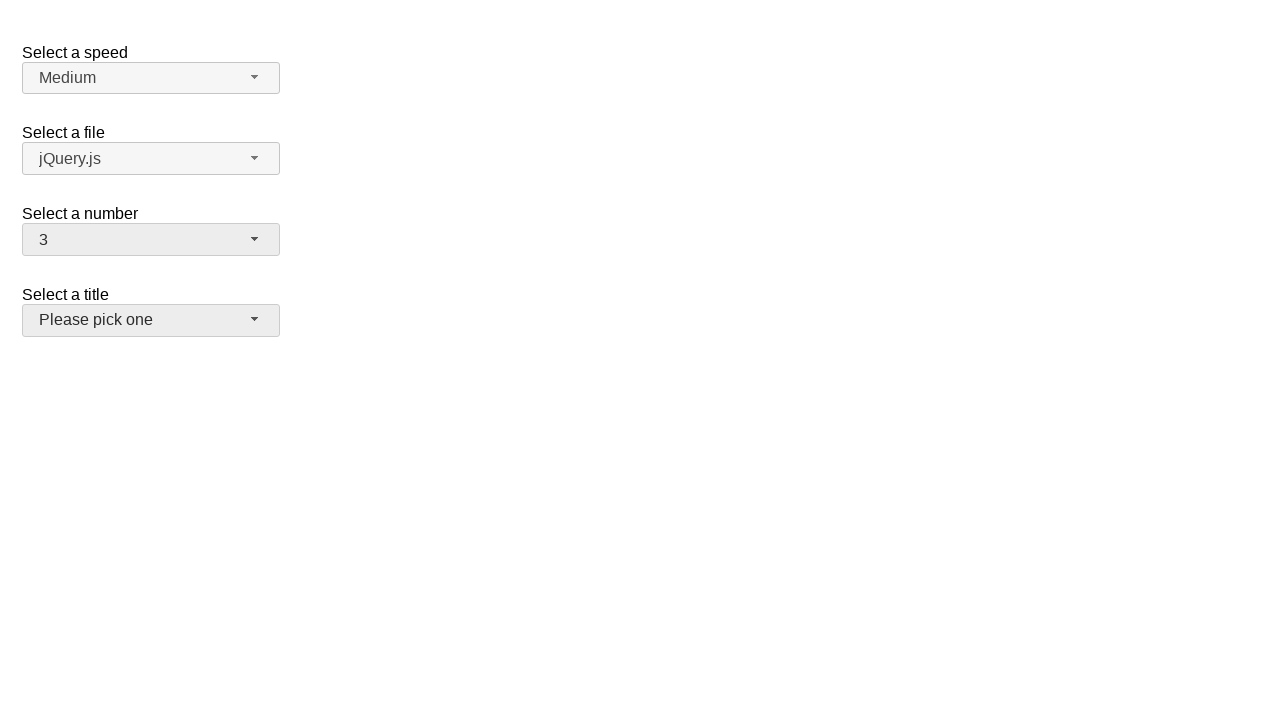

Clicked number dropdown button to open menu at (151, 240) on xpath=//span[@id='number-button']
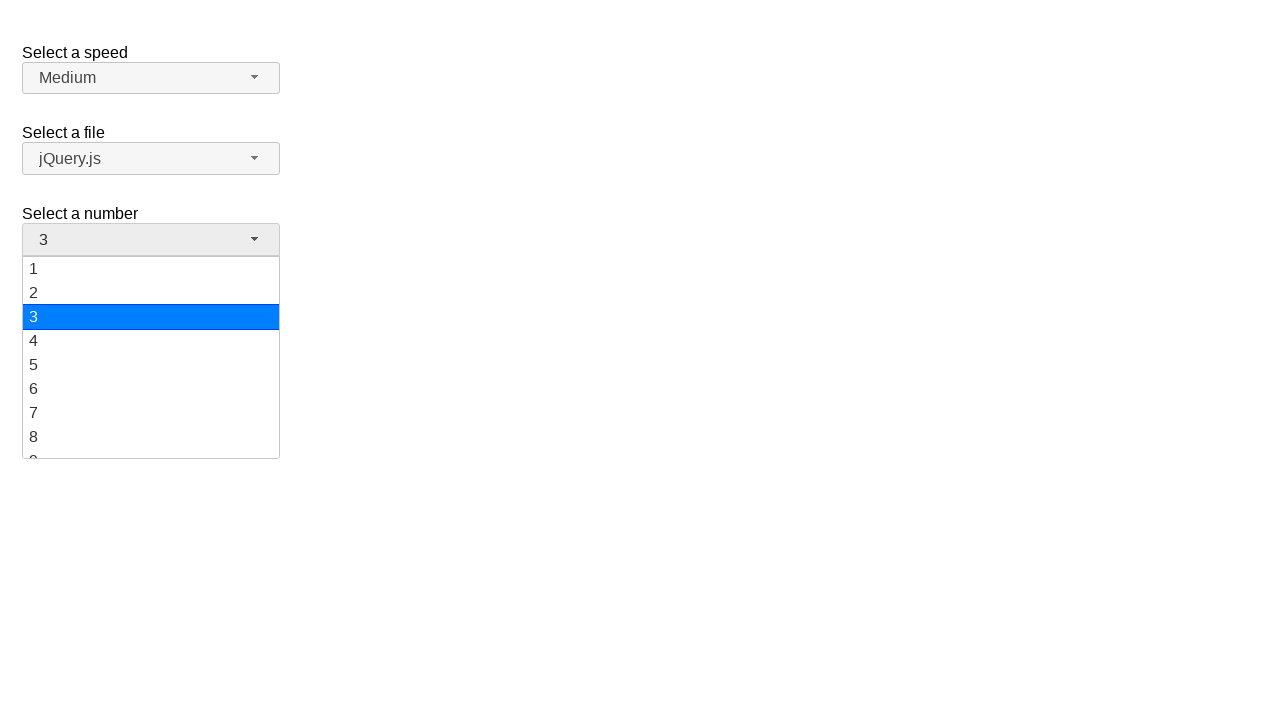

Dropdown menu appeared with number options
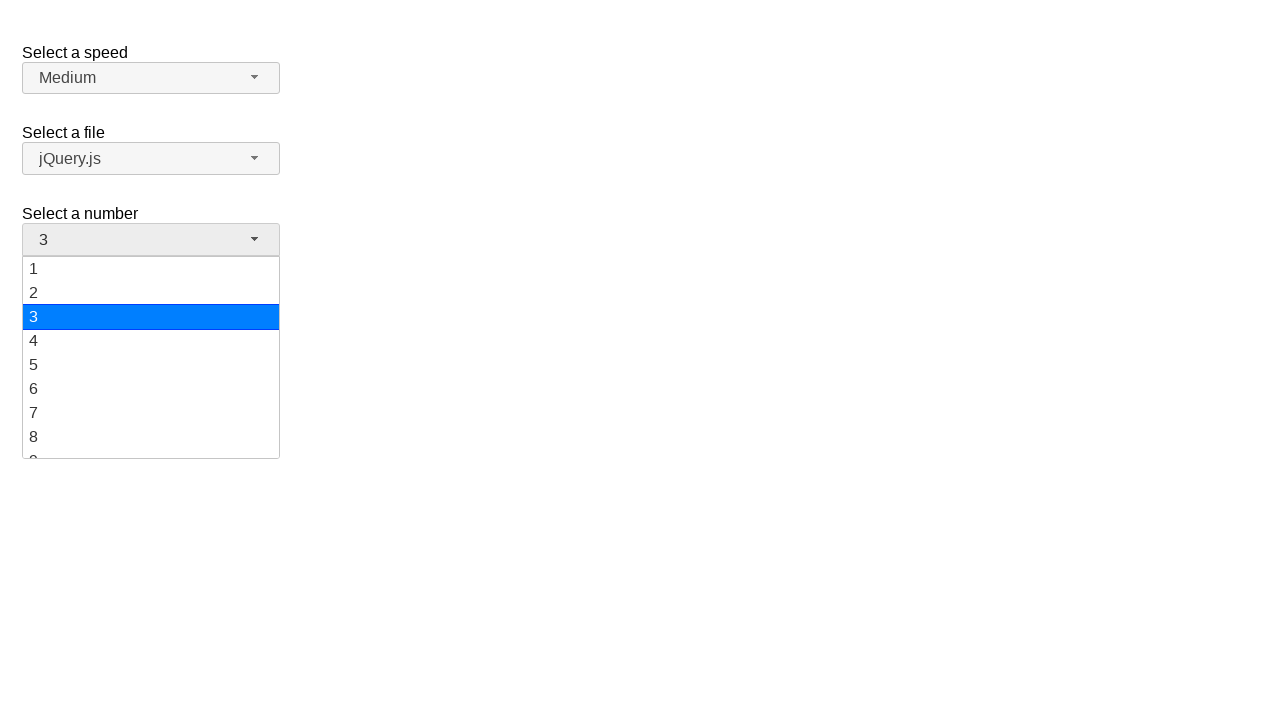

Selected number '9' from dropdown menu at (151, 446) on xpath=//ul[@id='number-menu']/li/div[text()='9']
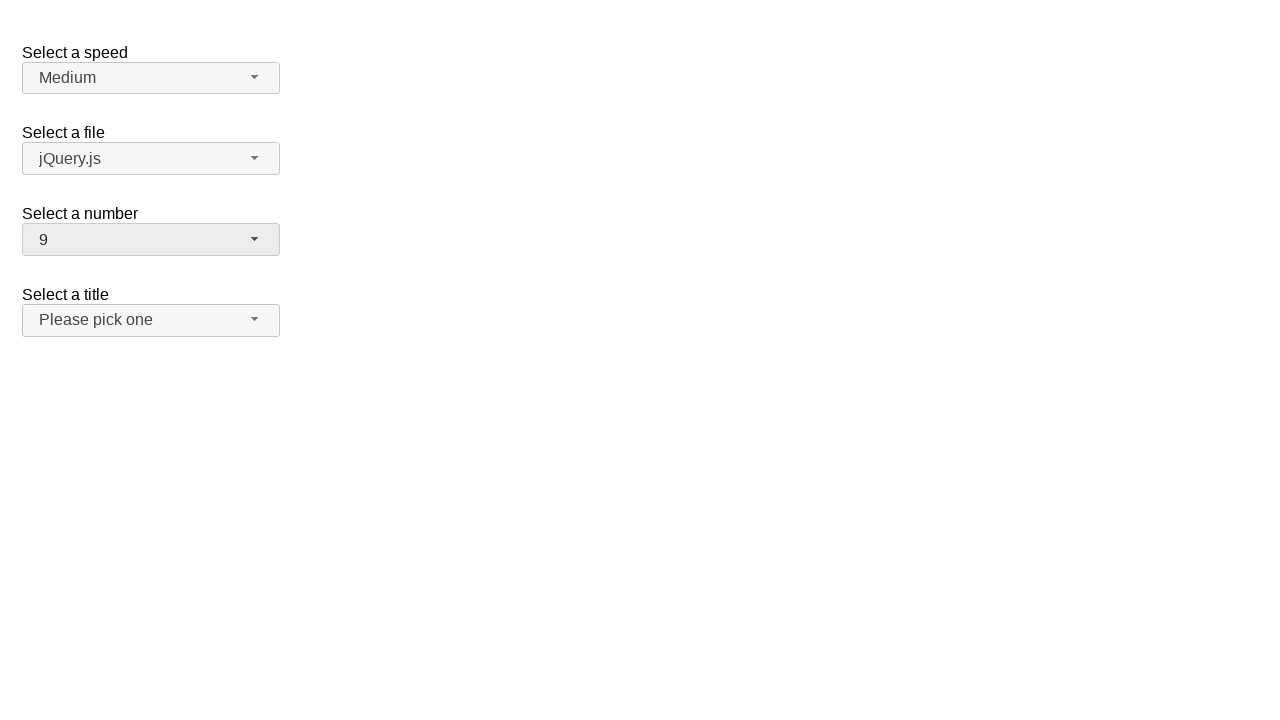

Verified that '9' is displayed as selected value
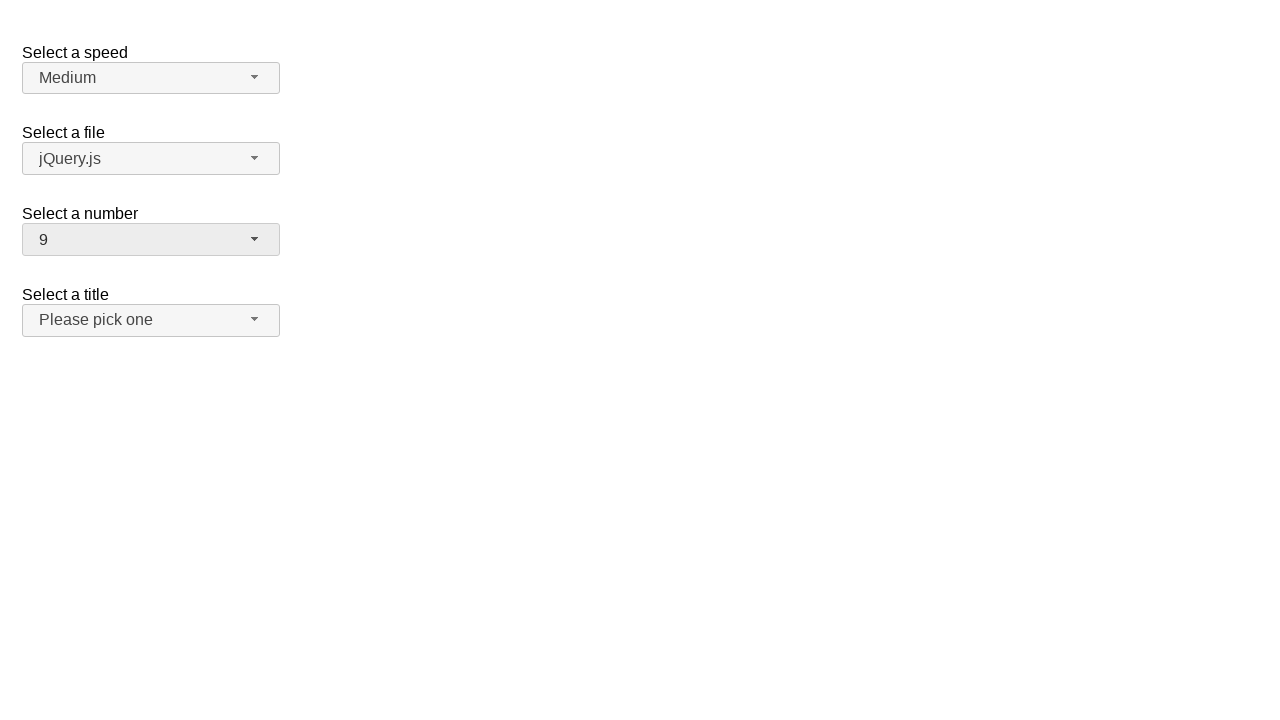

Clicked number dropdown button to open menu at (151, 240) on xpath=//span[@id='number-button']
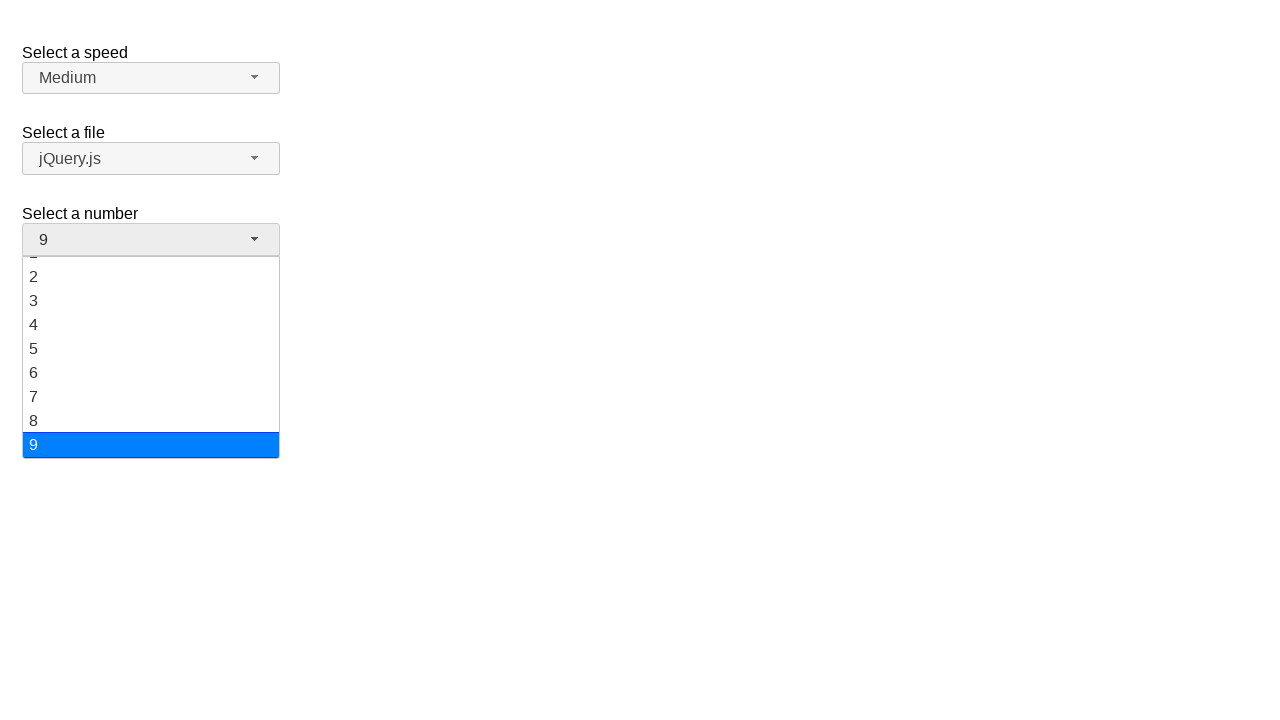

Dropdown menu appeared with number options
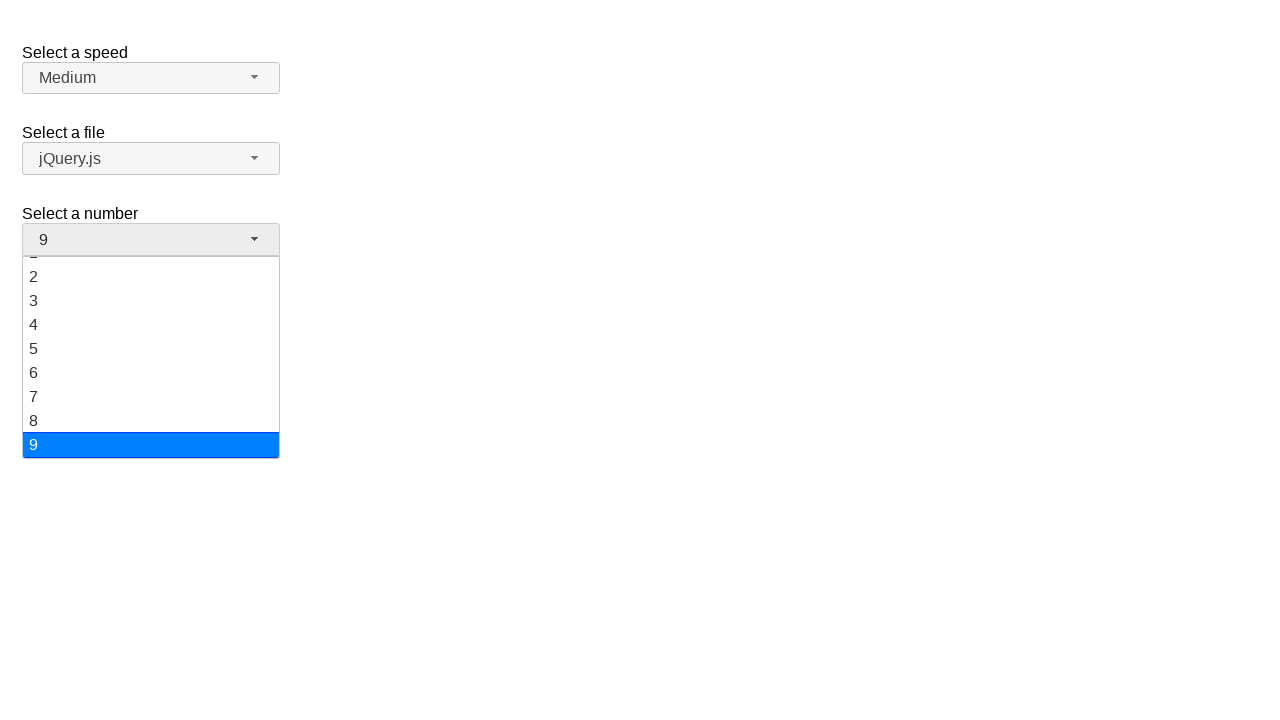

Selected number '16' from dropdown menu at (151, 373) on xpath=//ul[@id='number-menu']/li/div[text()='16']
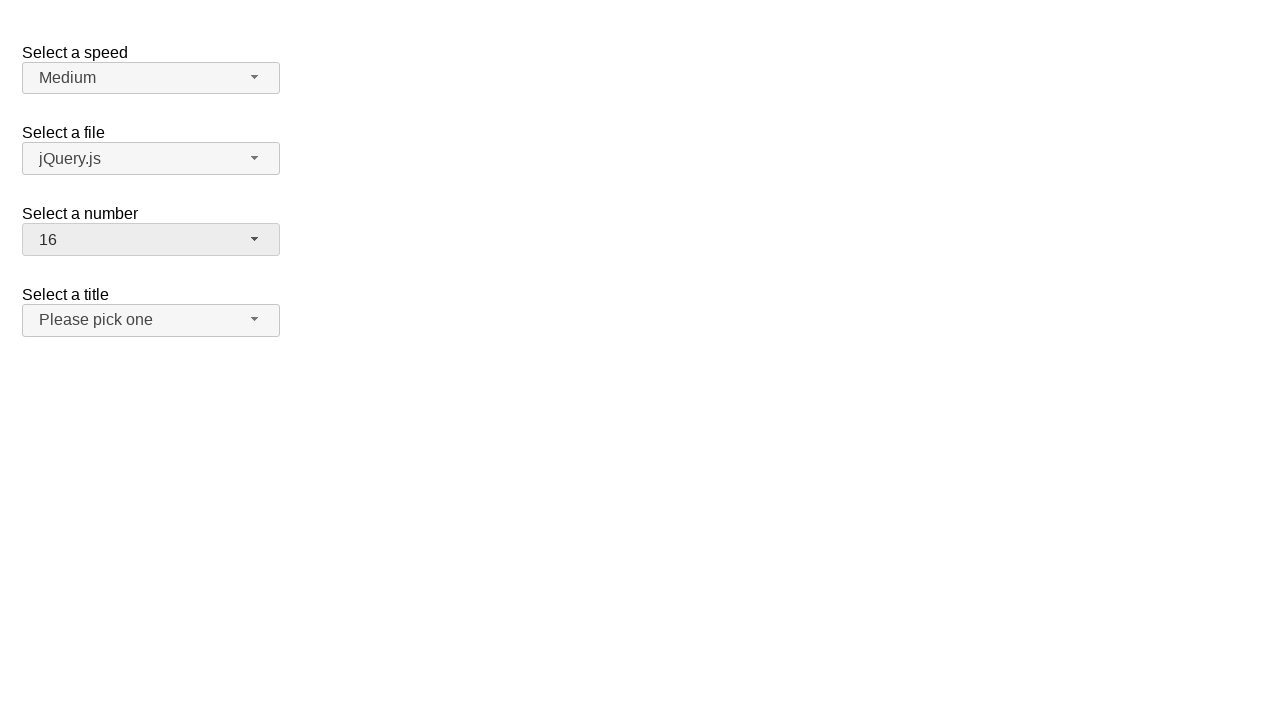

Verified that '16' is displayed as selected value
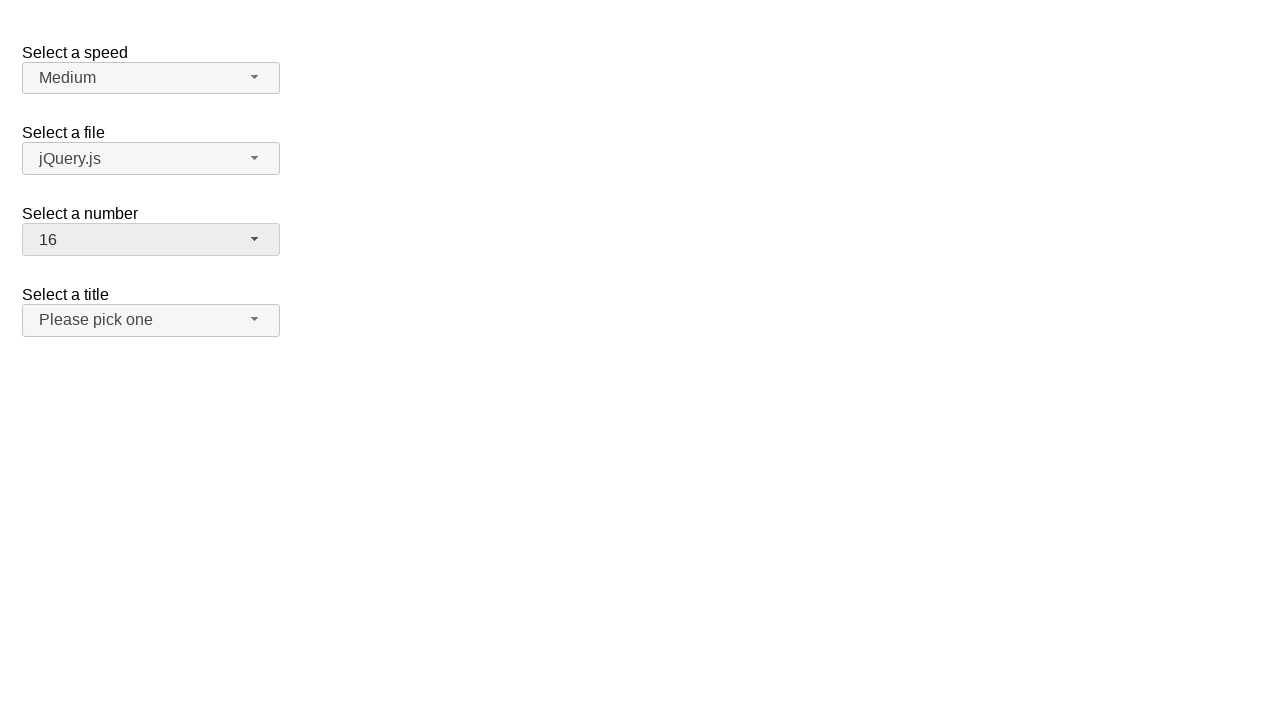

Clicked number dropdown button to open menu at (151, 240) on xpath=//span[@id='number-button']
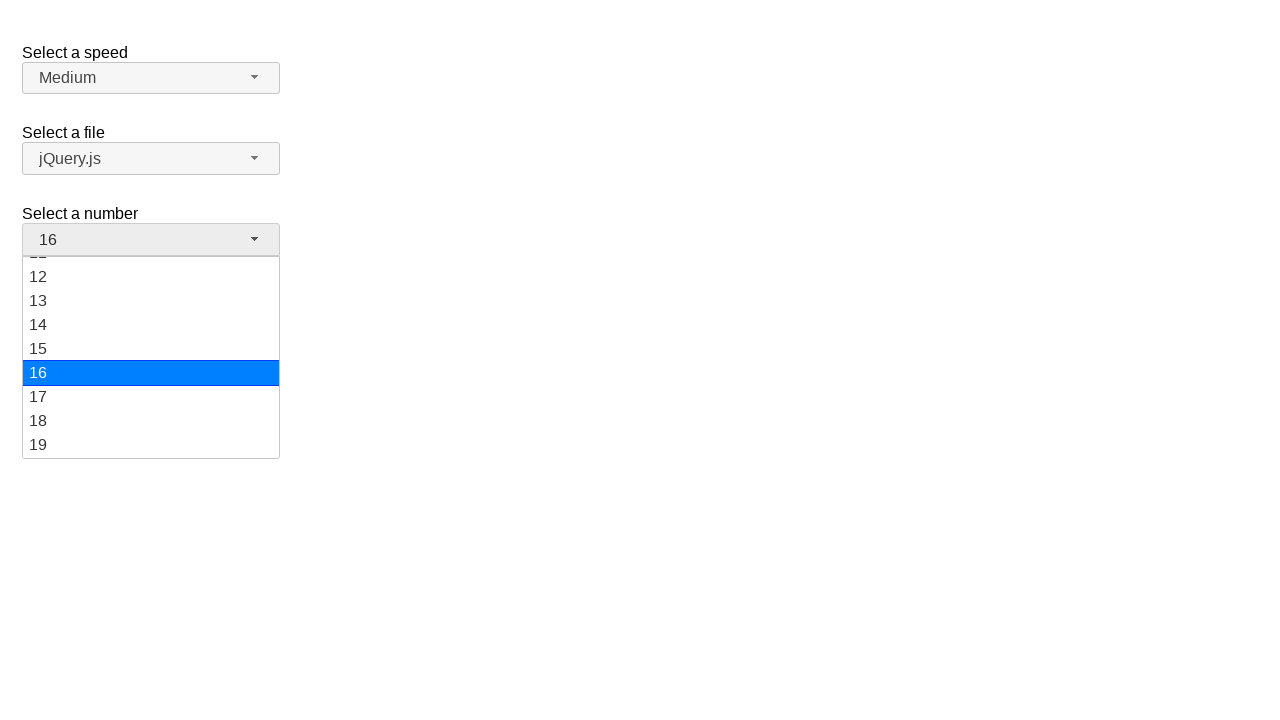

Dropdown menu appeared with number options
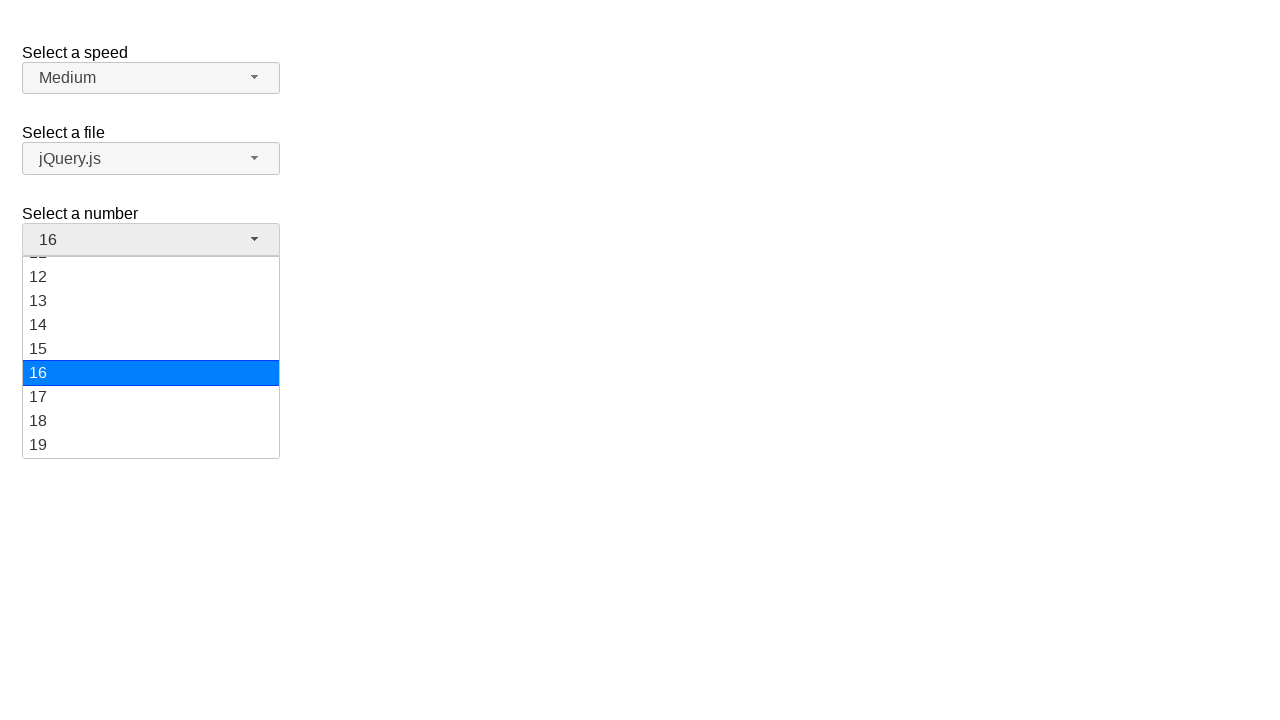

Selected number '19' from dropdown menu at (151, 445) on xpath=//ul[@id='number-menu']/li/div[text()='19']
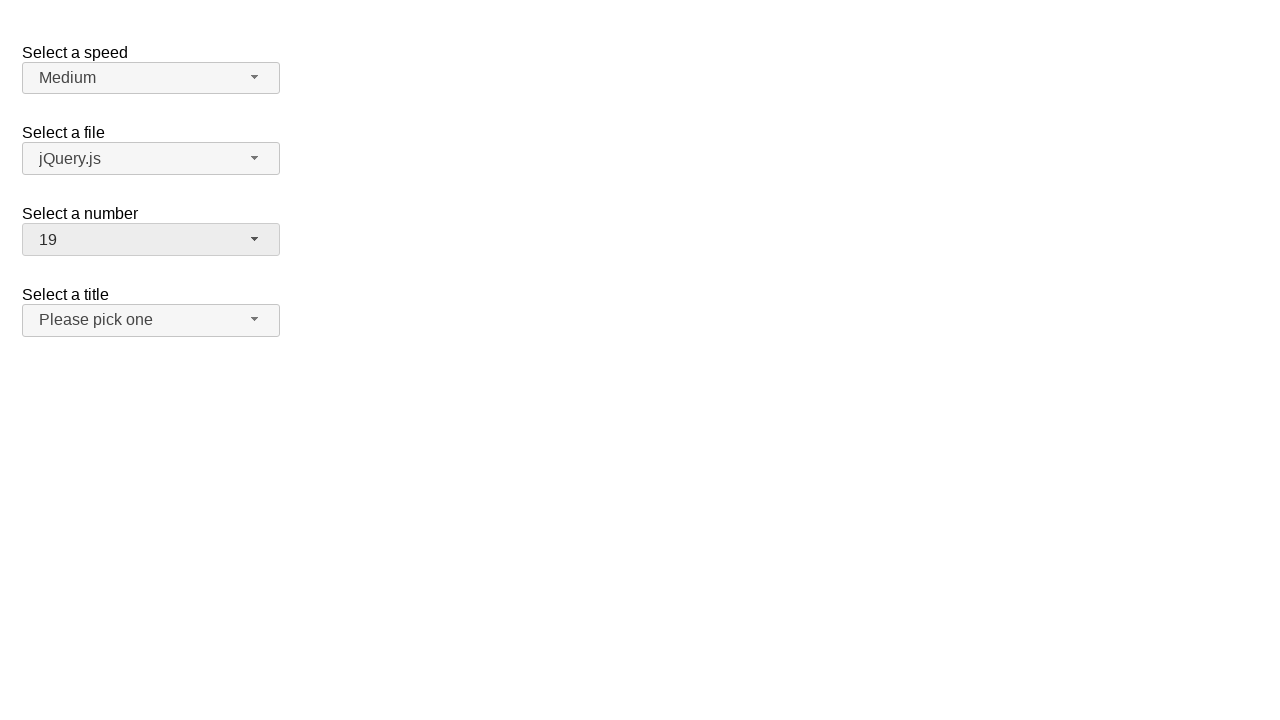

Verified that '19' is displayed as selected value
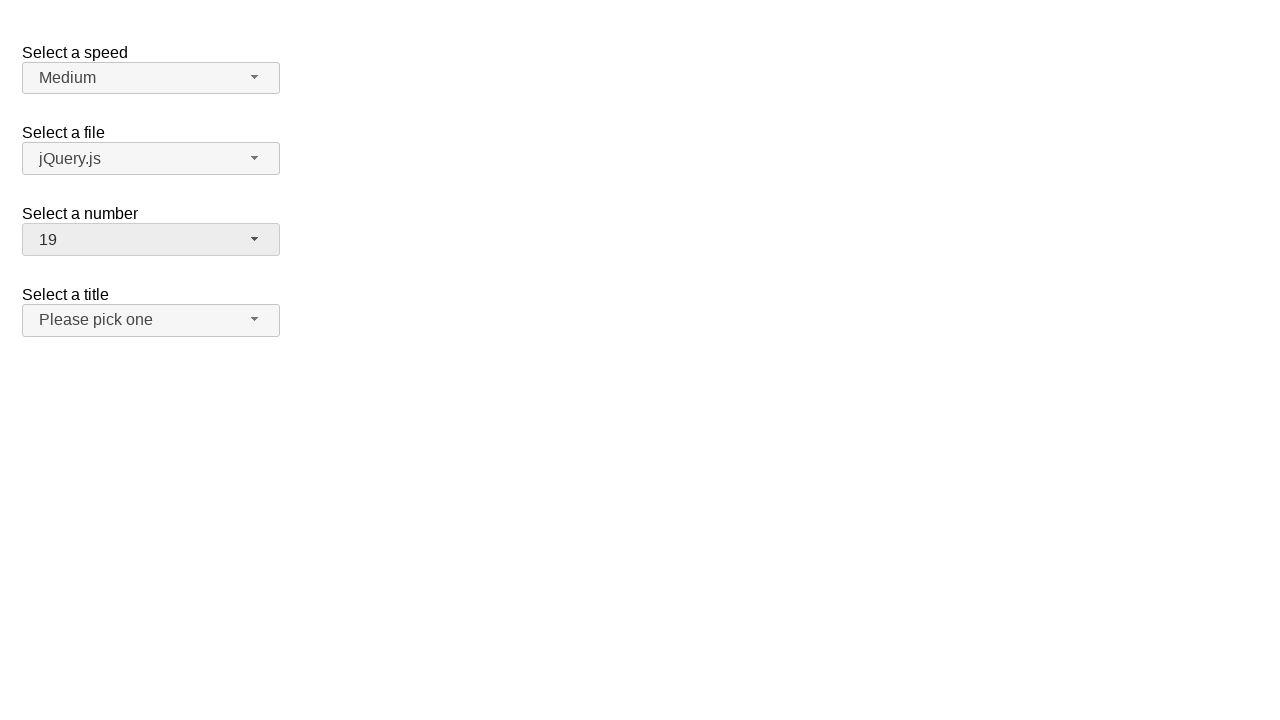

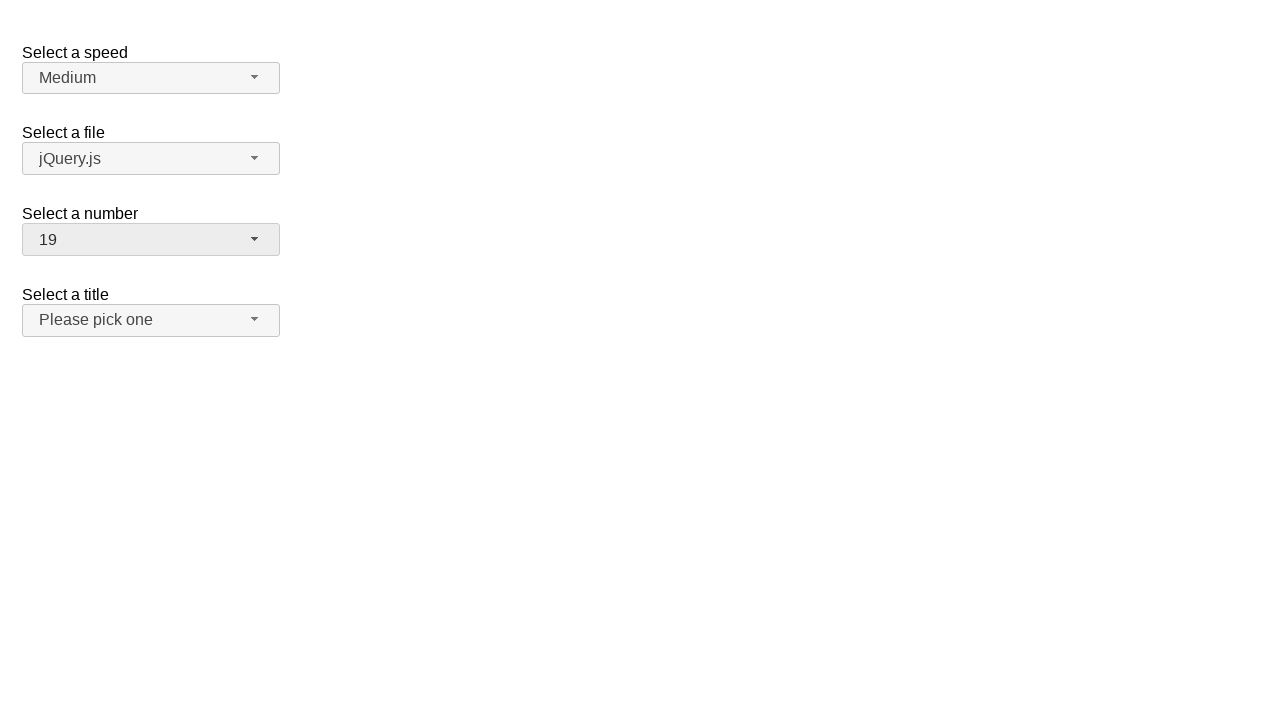